Tests various form elements on a practice page including filling a textbox, clicking checkboxes, and selecting radio buttons using different locator strategies (id, name, class, CSS selector, XPath).

Starting URL: https://rahulshettyacademy.com/AutomationPractice/

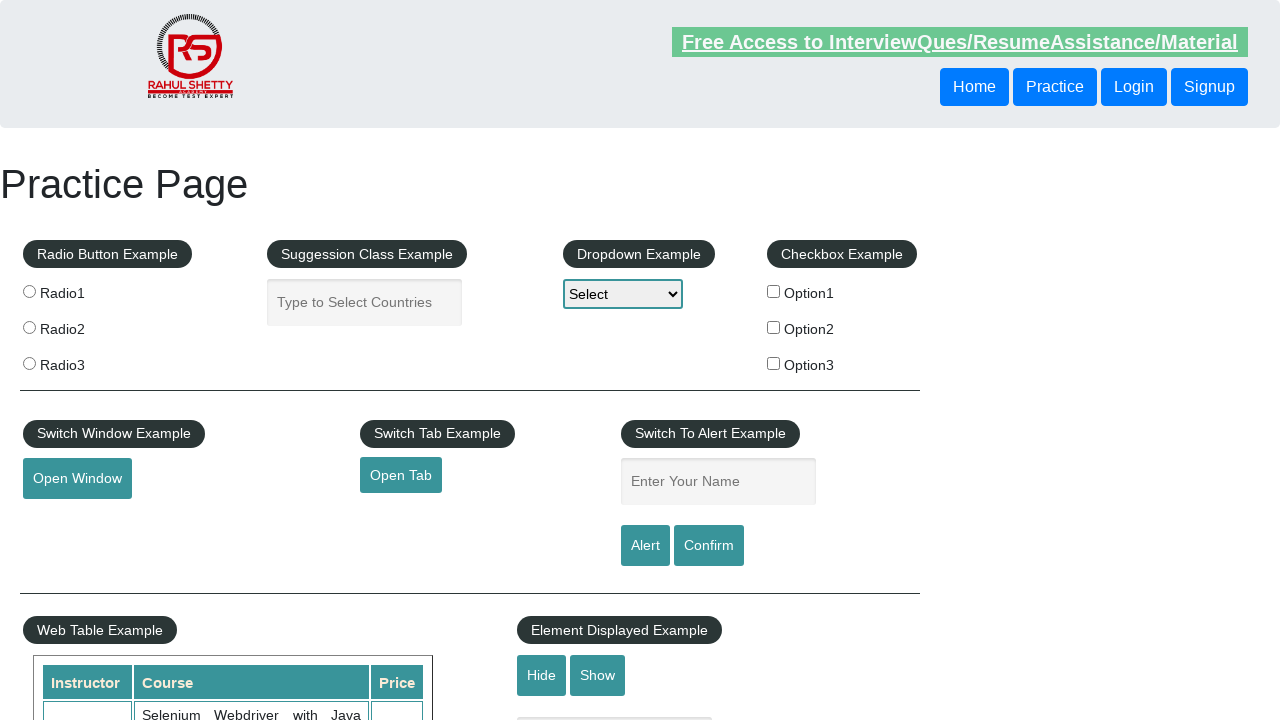

Filled autocomplete textbox with 'Tamjeed' using id selector on #autocomplete
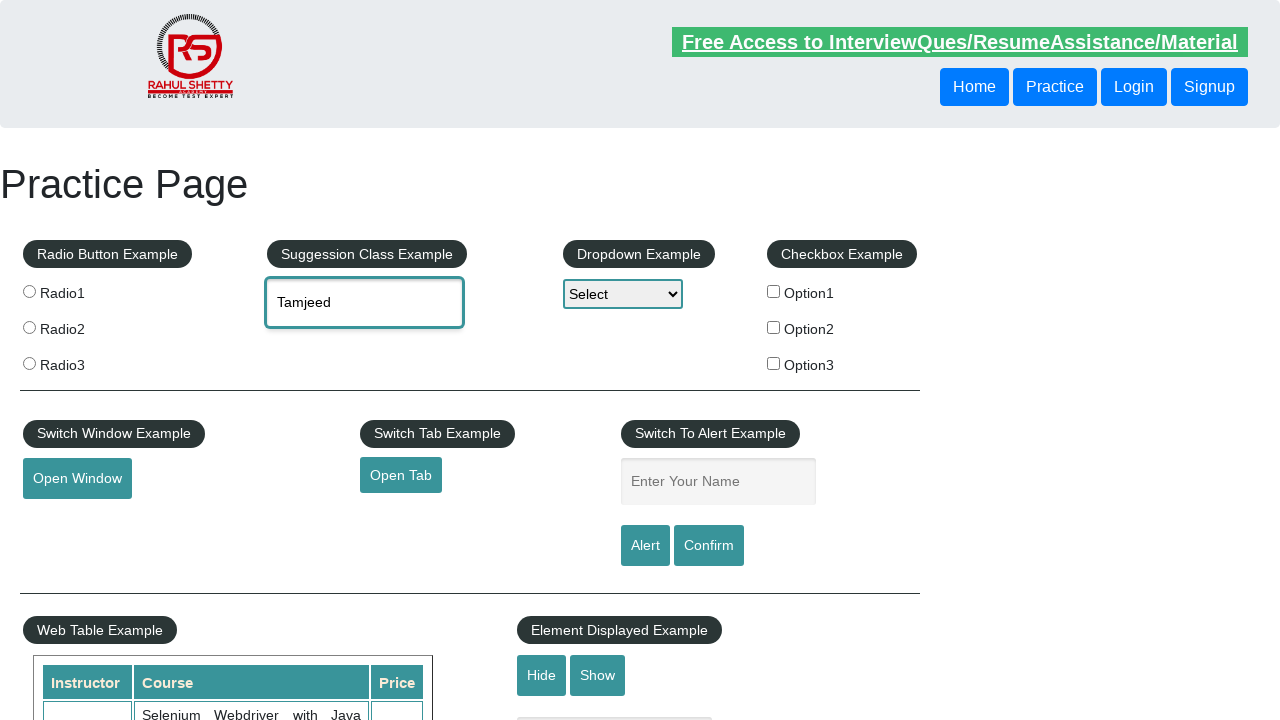

Clicked checkbox 'checkBoxOption1' using name attribute at (774, 291) on input[name='checkBoxOption1']
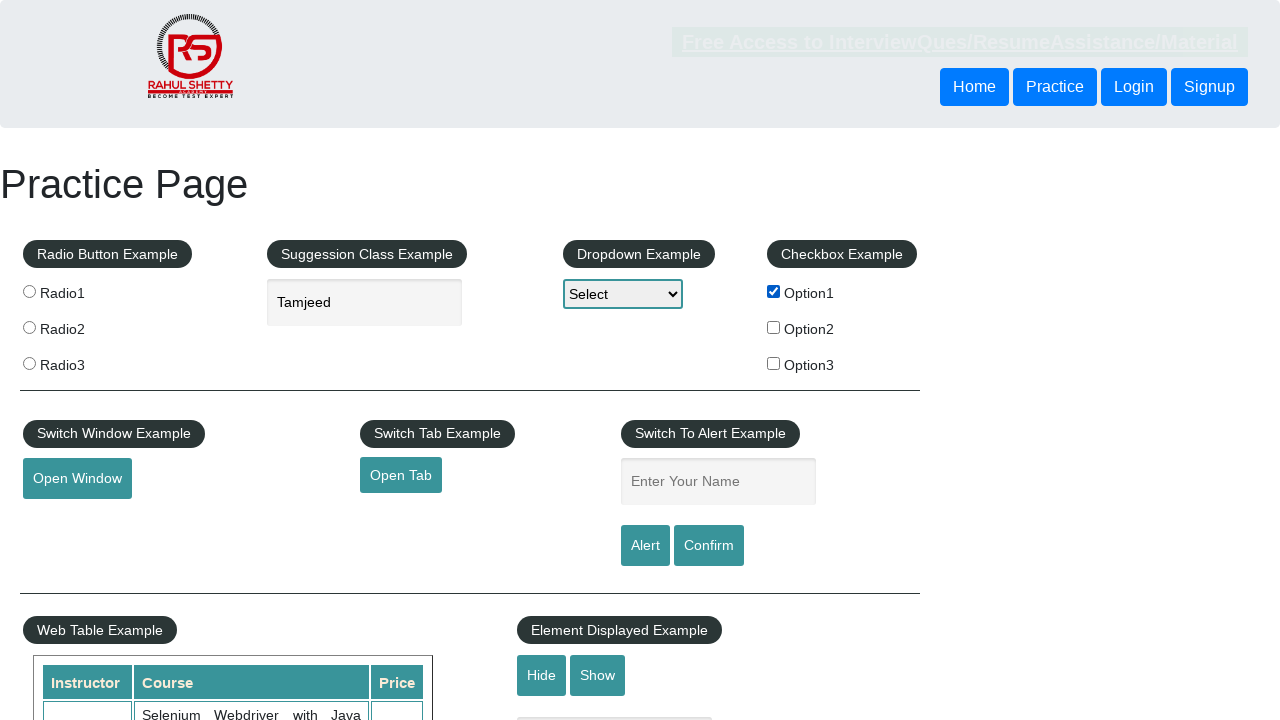

Clicked first radio button using class name selector at (29, 291) on .radioButton
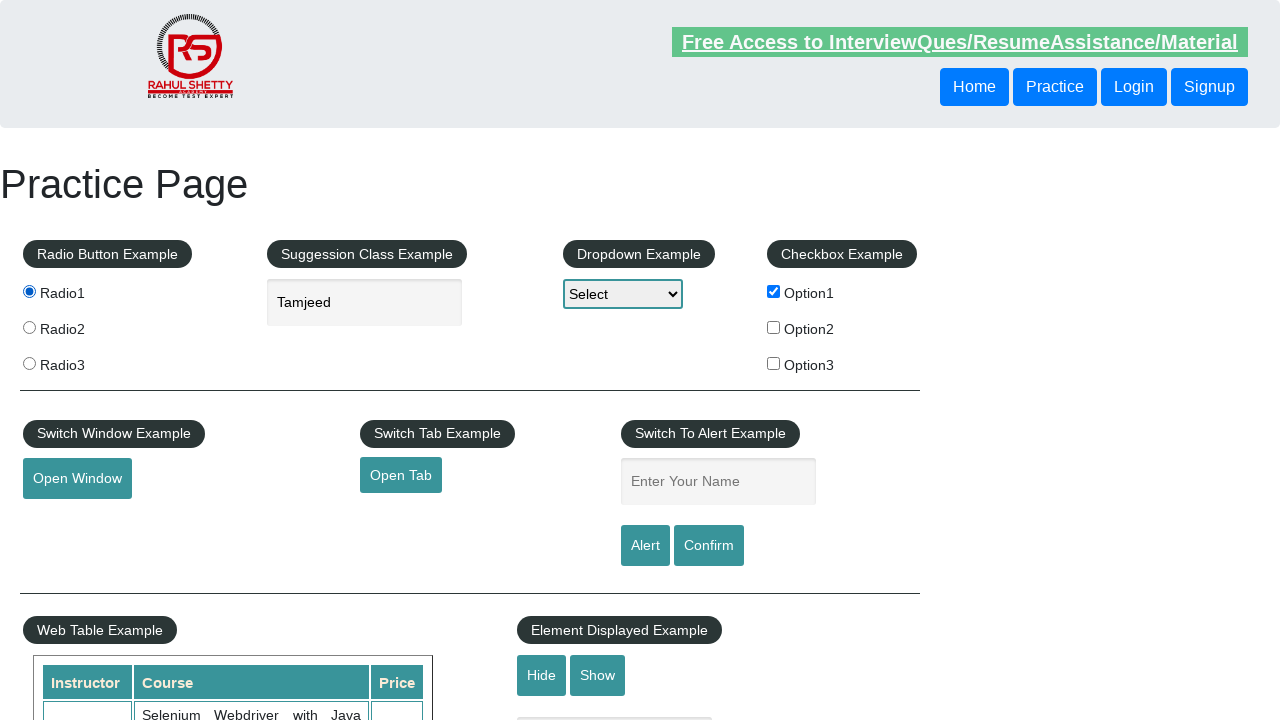

Waited for h1 title element to load
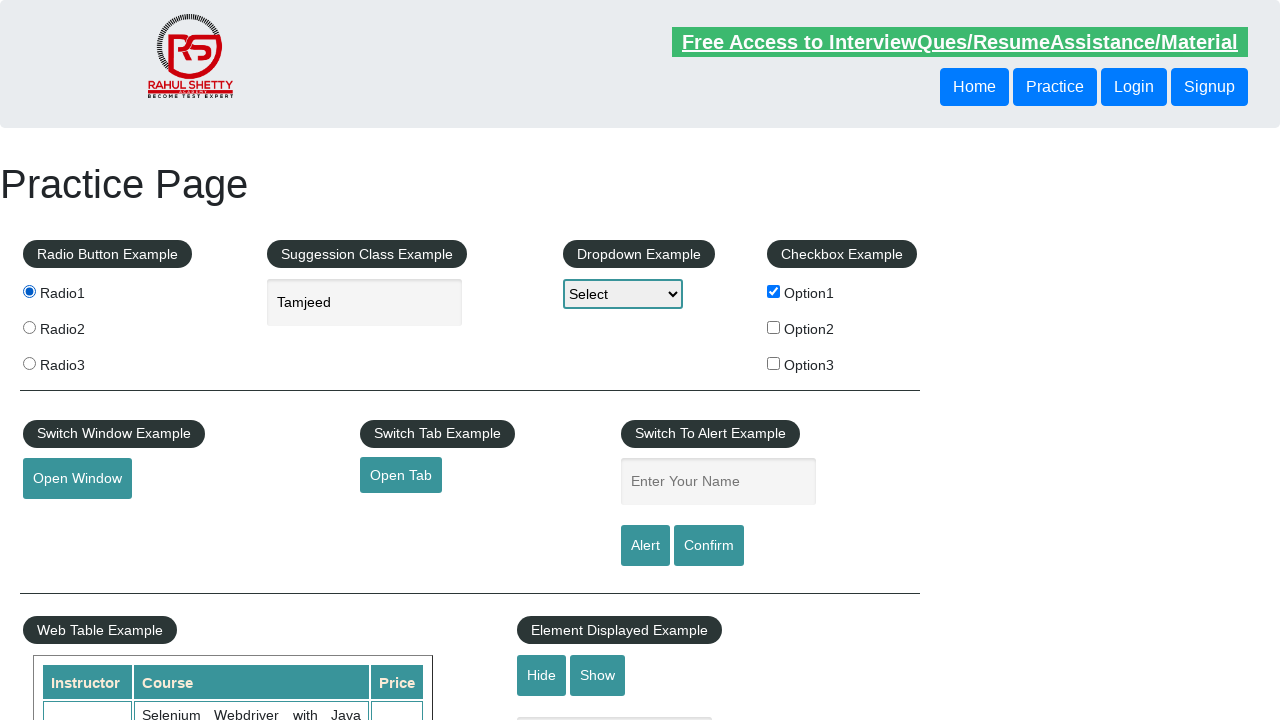

Clicked radio button 2 using CSS selector with value attribute at (29, 327) on input[value='radio2']
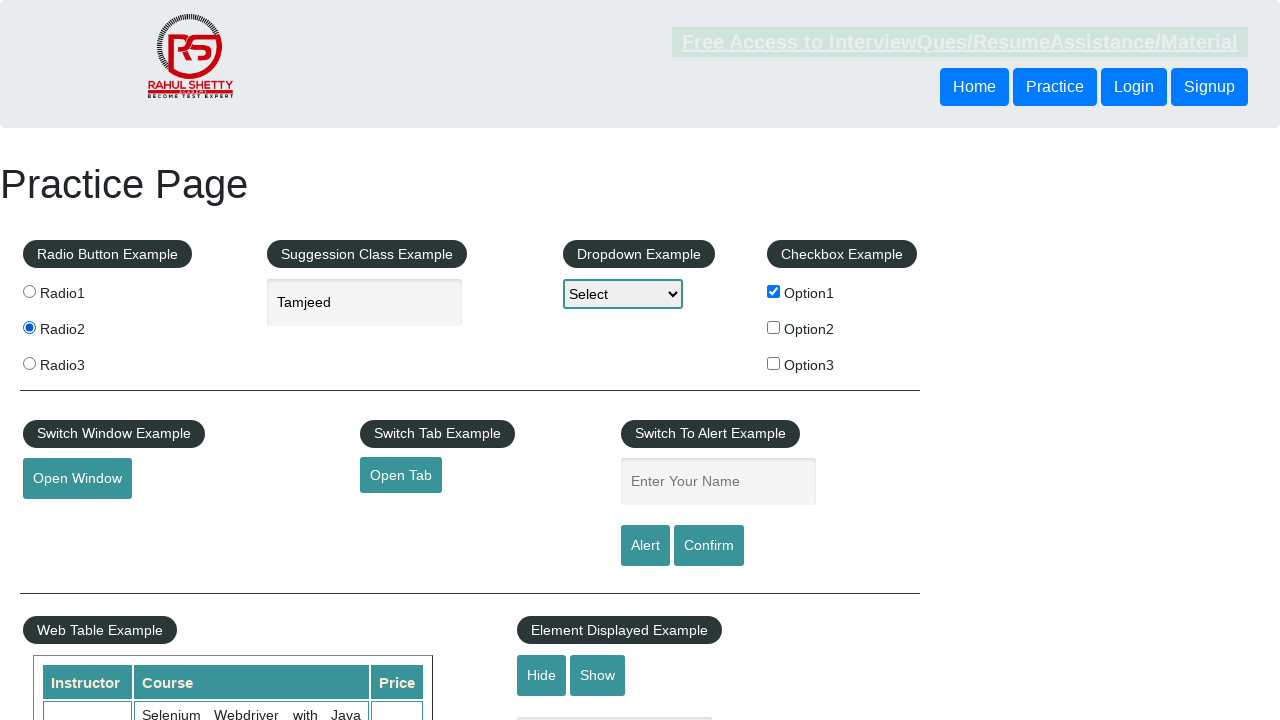

Clicked radio button 3 using CSS selector with value attribute at (29, 363) on input[value='radio3']
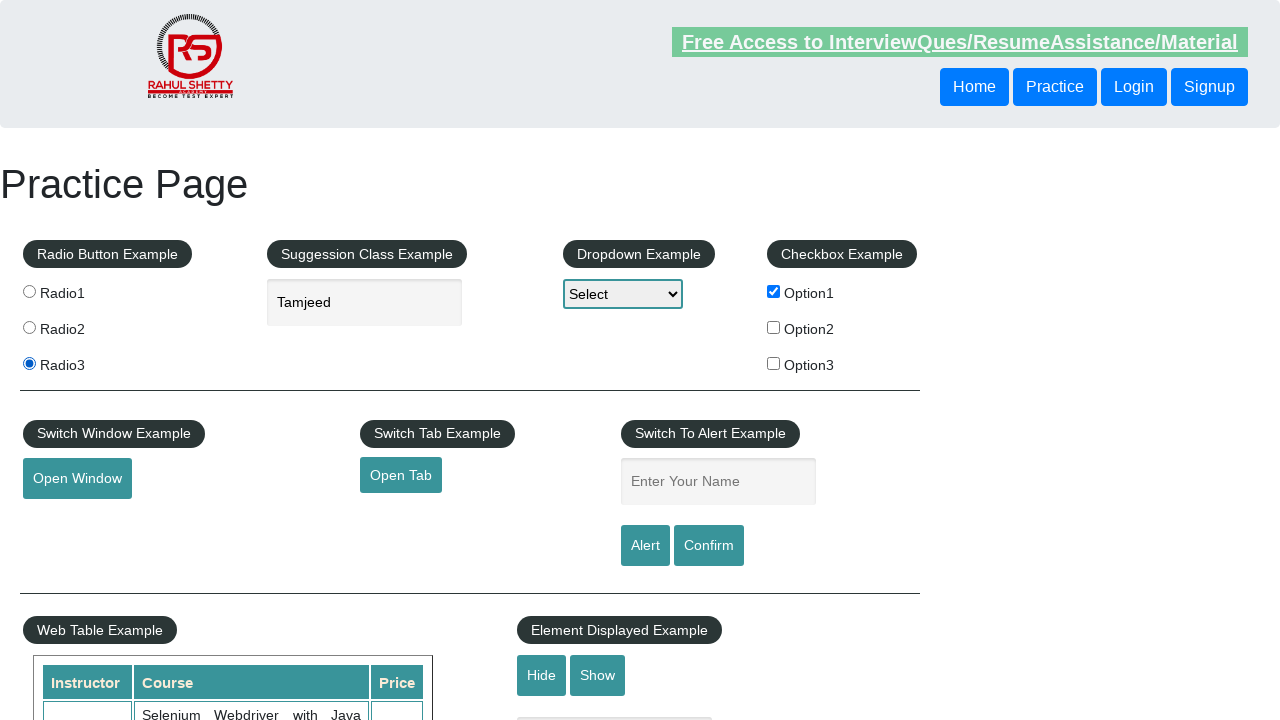

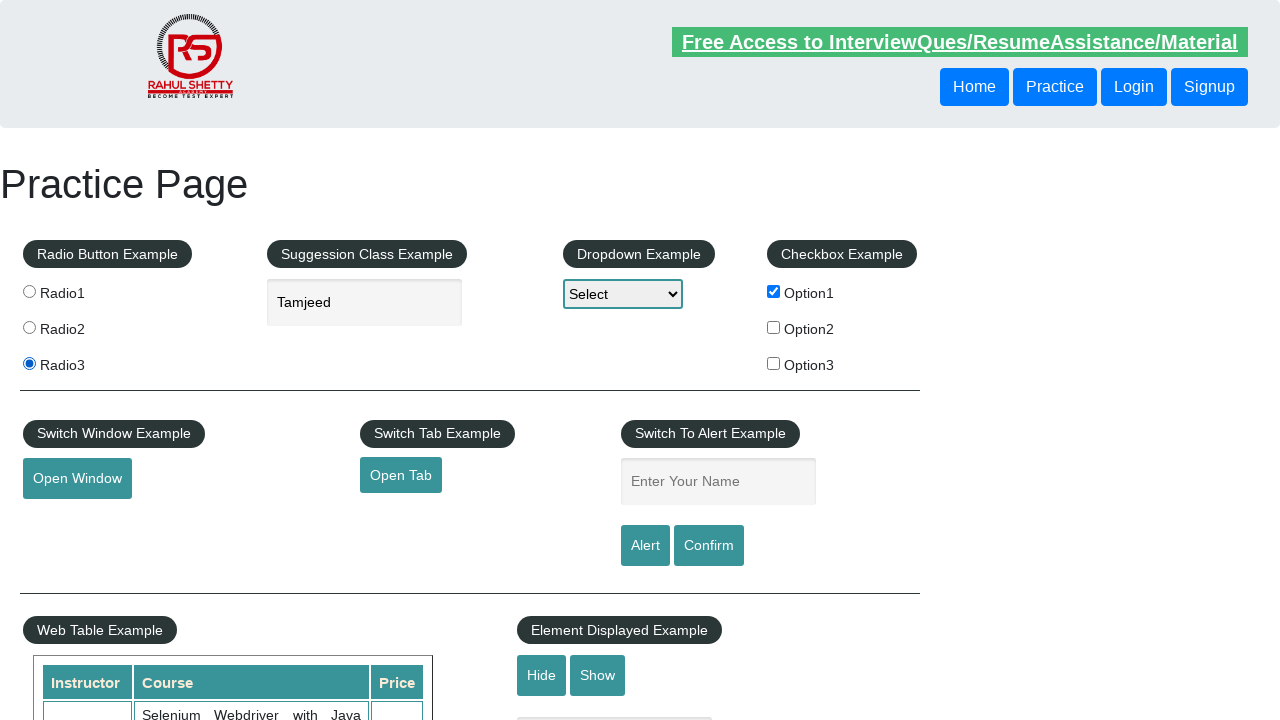